Tests that the text input field is cleared after adding a todo item

Starting URL: https://demo.playwright.dev/todomvc

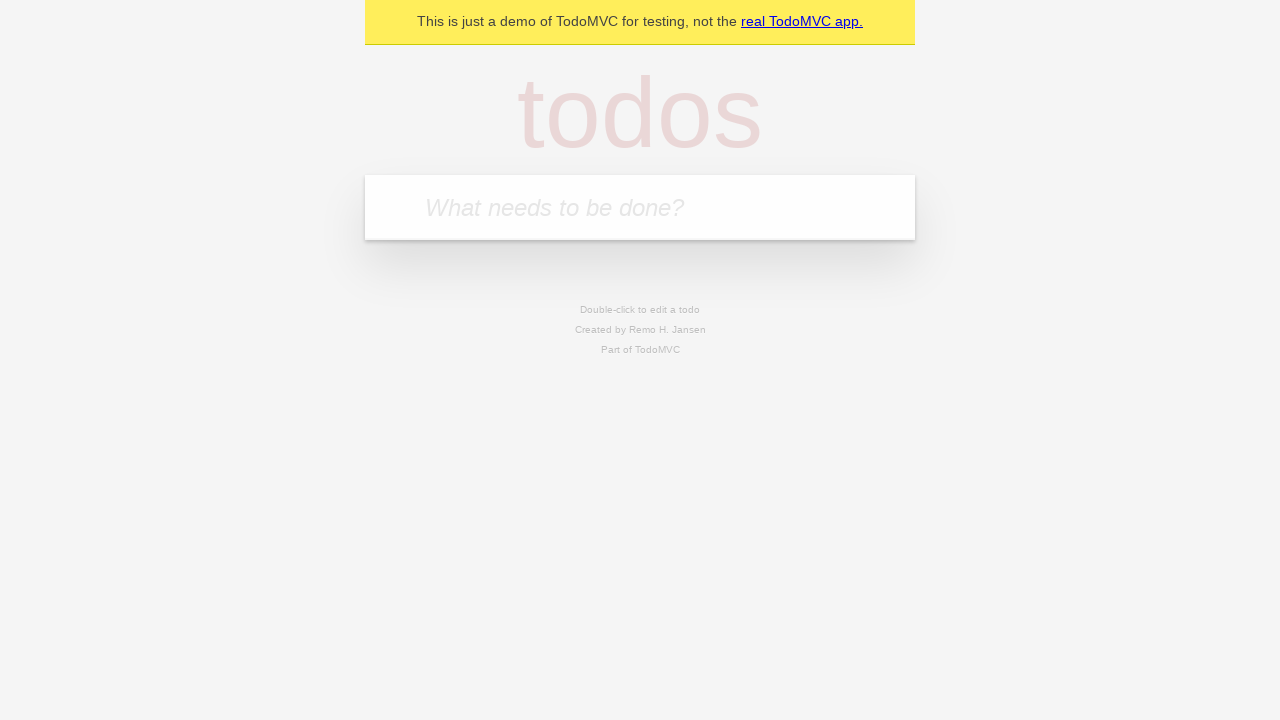

Located and waited for text input field to be visible
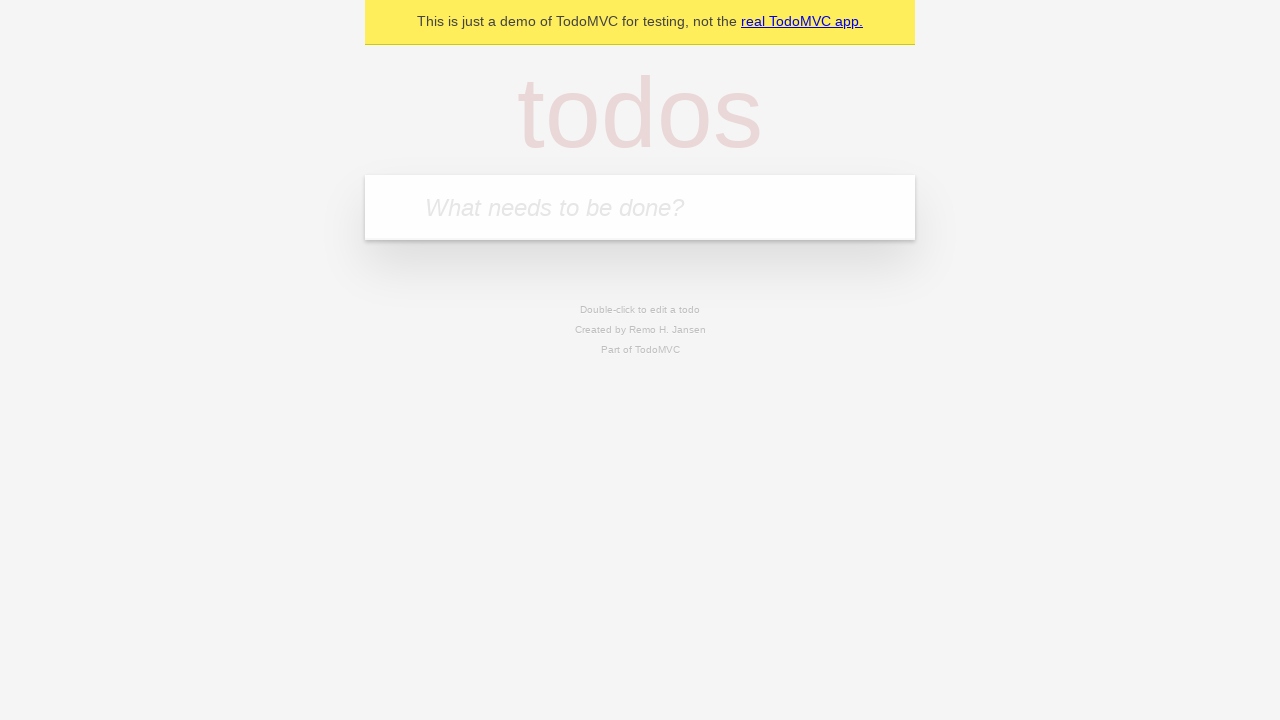

Filled text input with 'buy some cheese' on internal:attr=[placeholder="What needs to be done?"i]
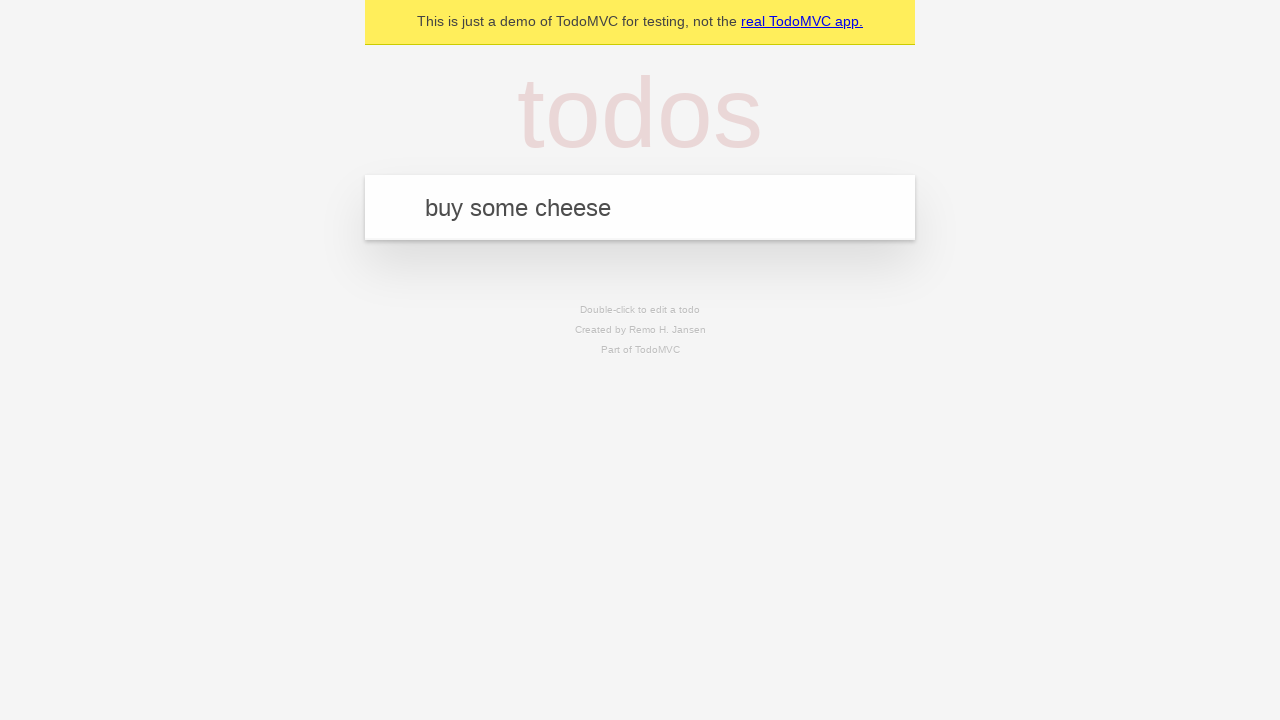

Pressed Enter to submit the todo item on internal:attr=[placeholder="What needs to be done?"i]
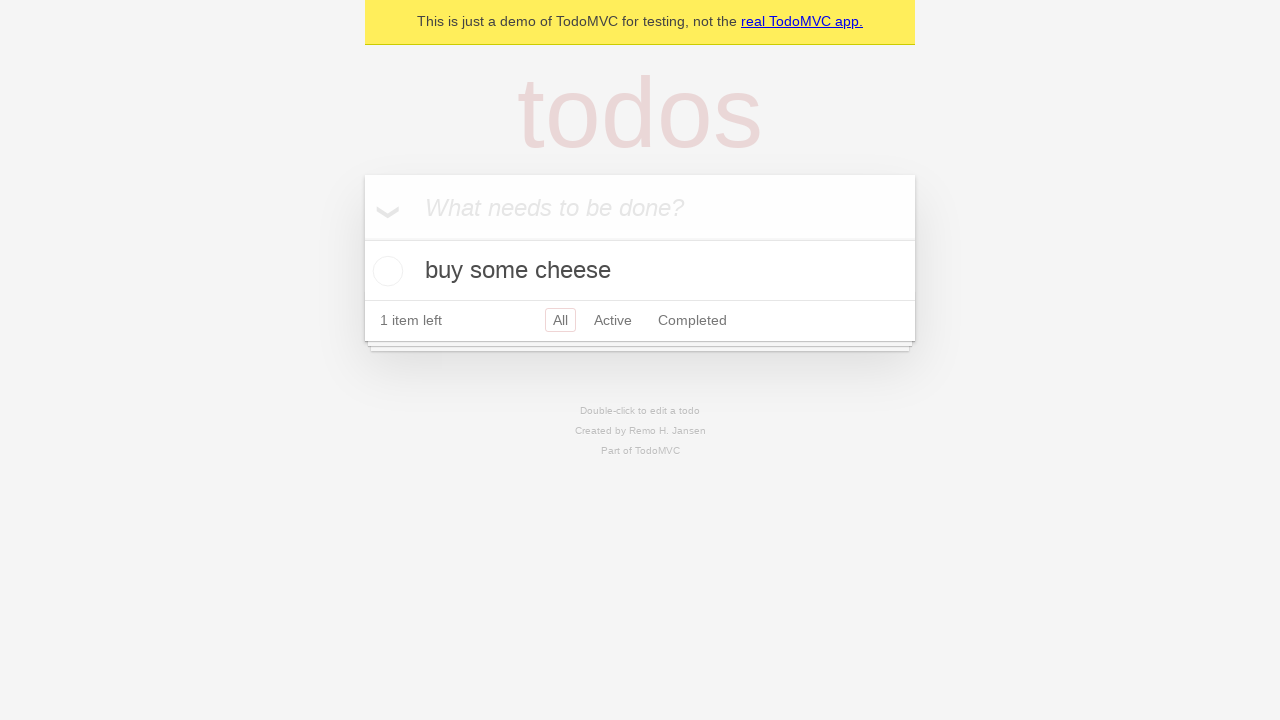

Verified that text input field is cleared after item submission
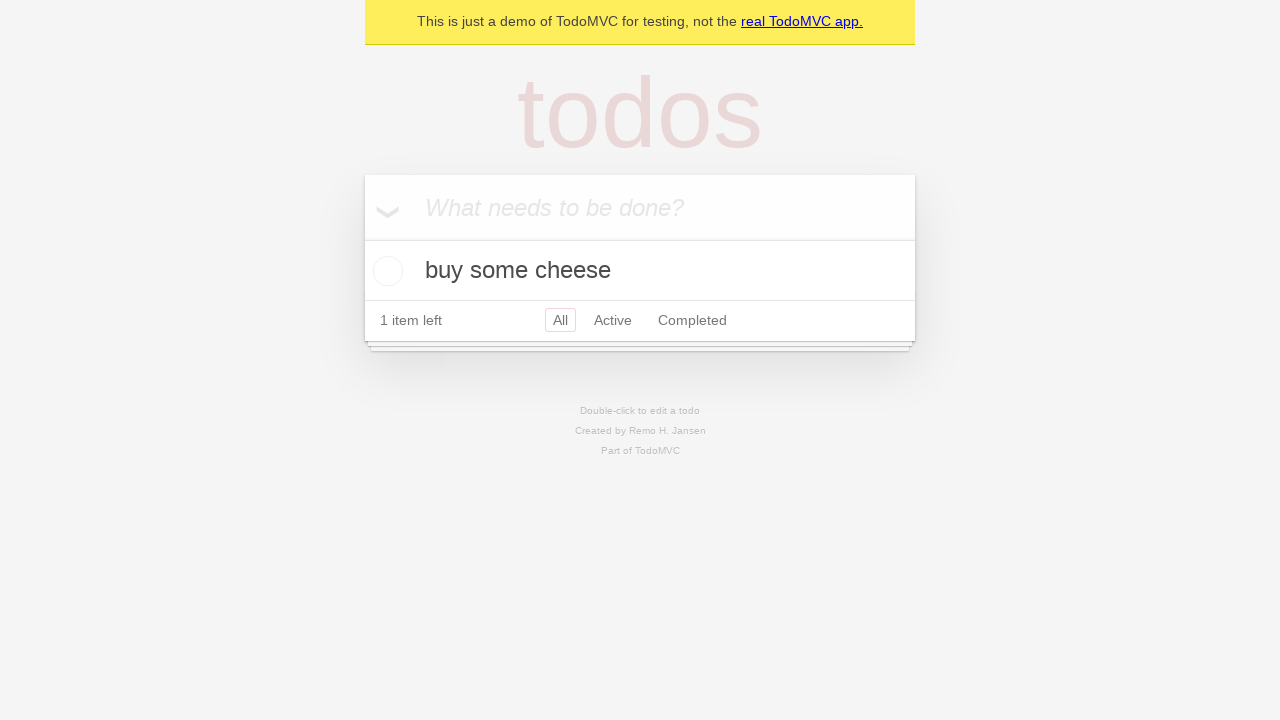

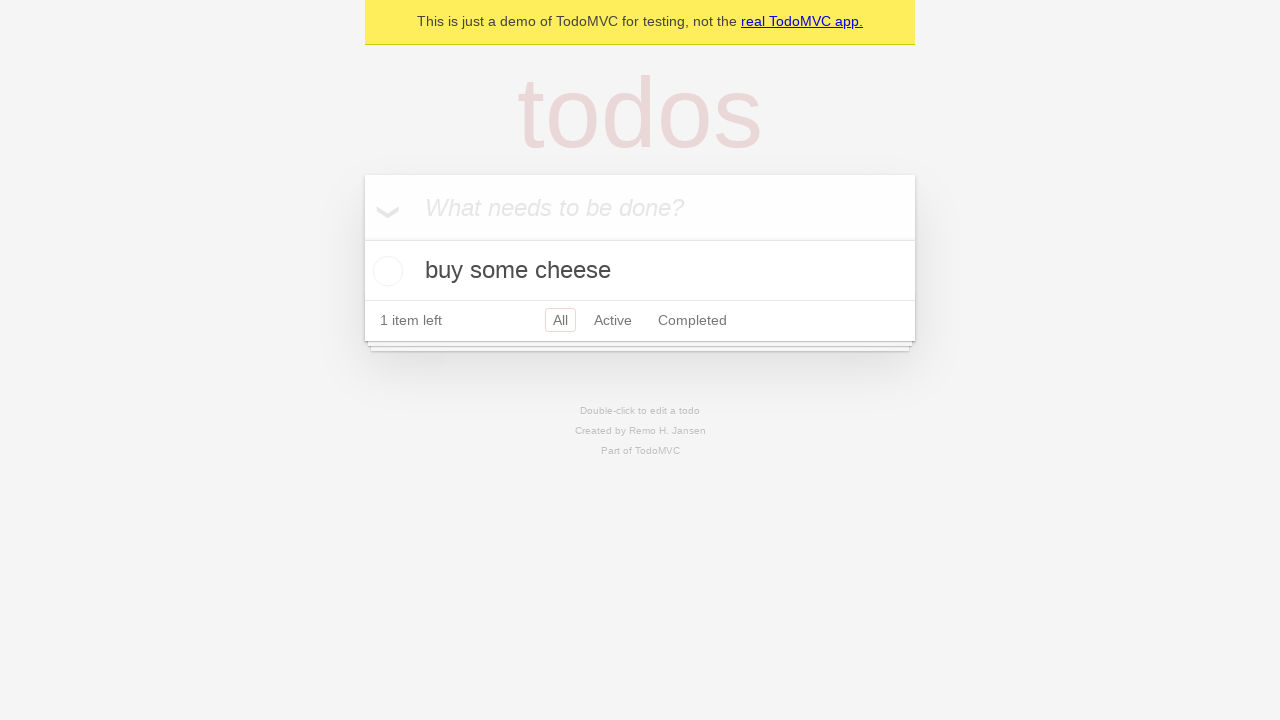